Tests JavaScript prompt alert functionality by clicking the prompt button, entering text into the alert, accepting it, and verifying the result message is displayed correctly.

Starting URL: https://practice.cydeo.com/javascript_alerts

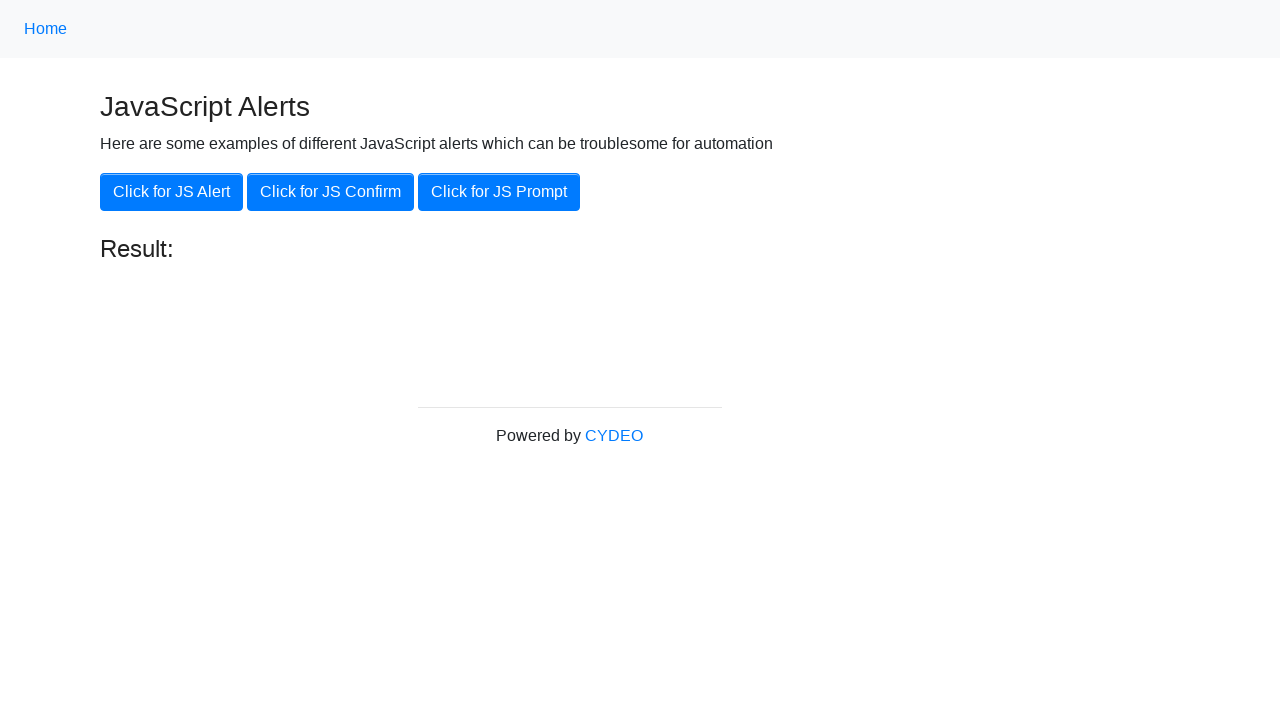

Clicked the 'Click for JS Prompt' button at (499, 192) on button[onclick='jsPrompt()']
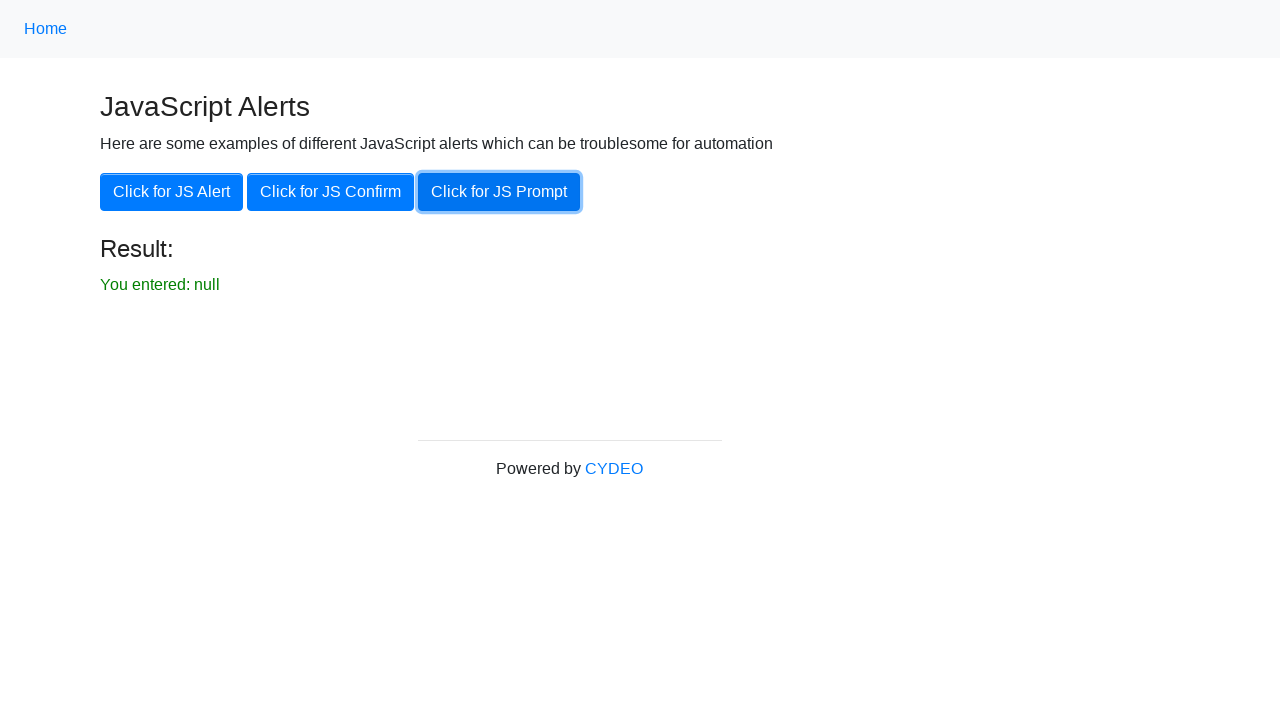

Set up dialog handler to accept prompt with text 'hello'
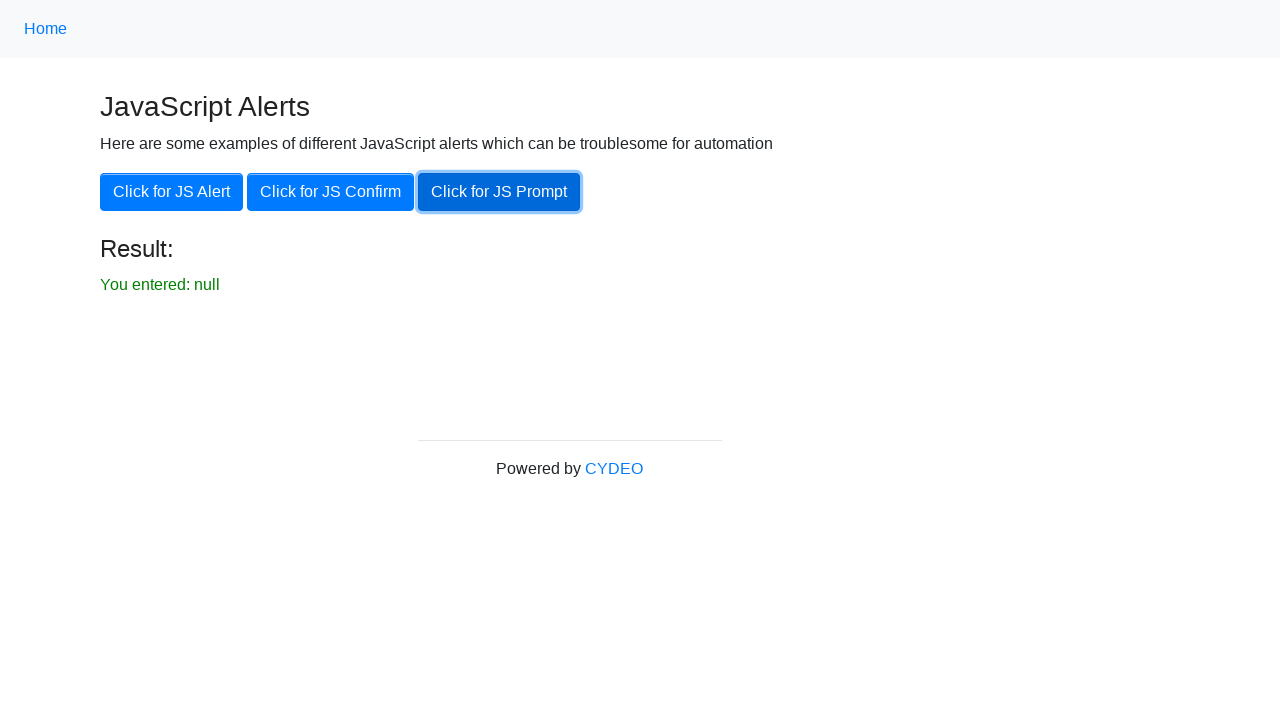

Clicked the prompt button again to trigger dialog with handler attached at (499, 192) on button[onclick='jsPrompt()']
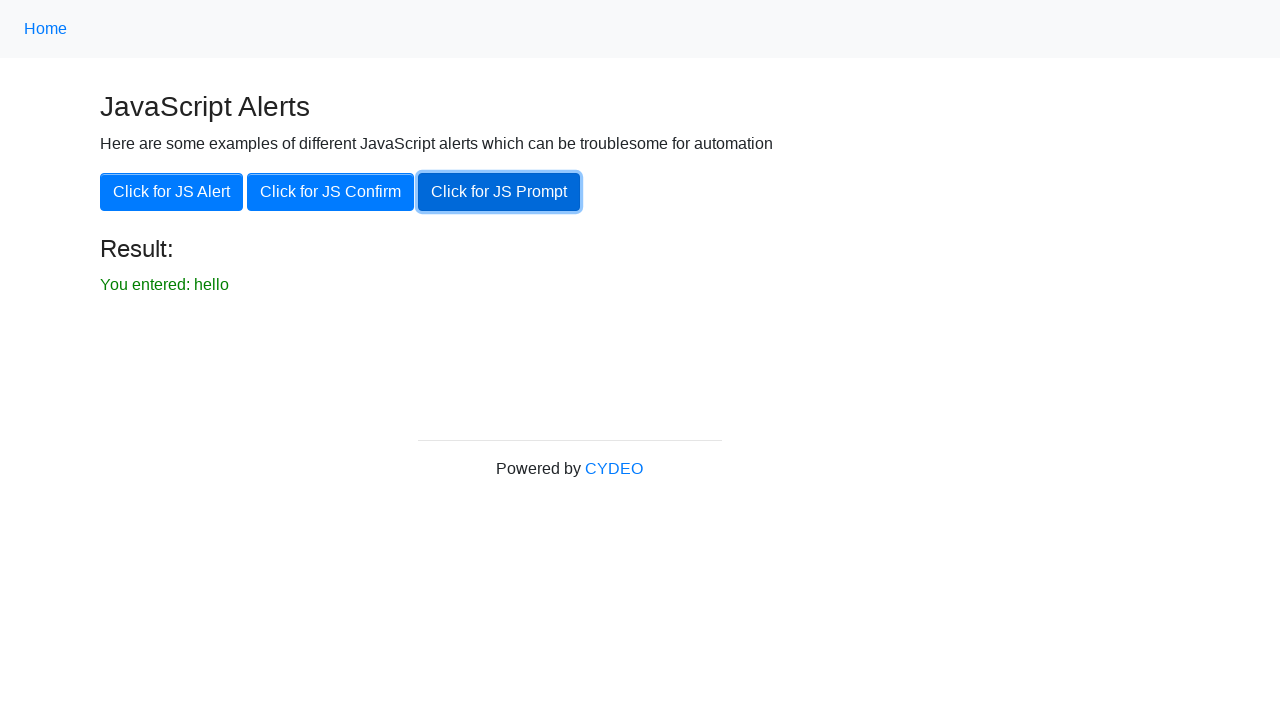

Result message element loaded
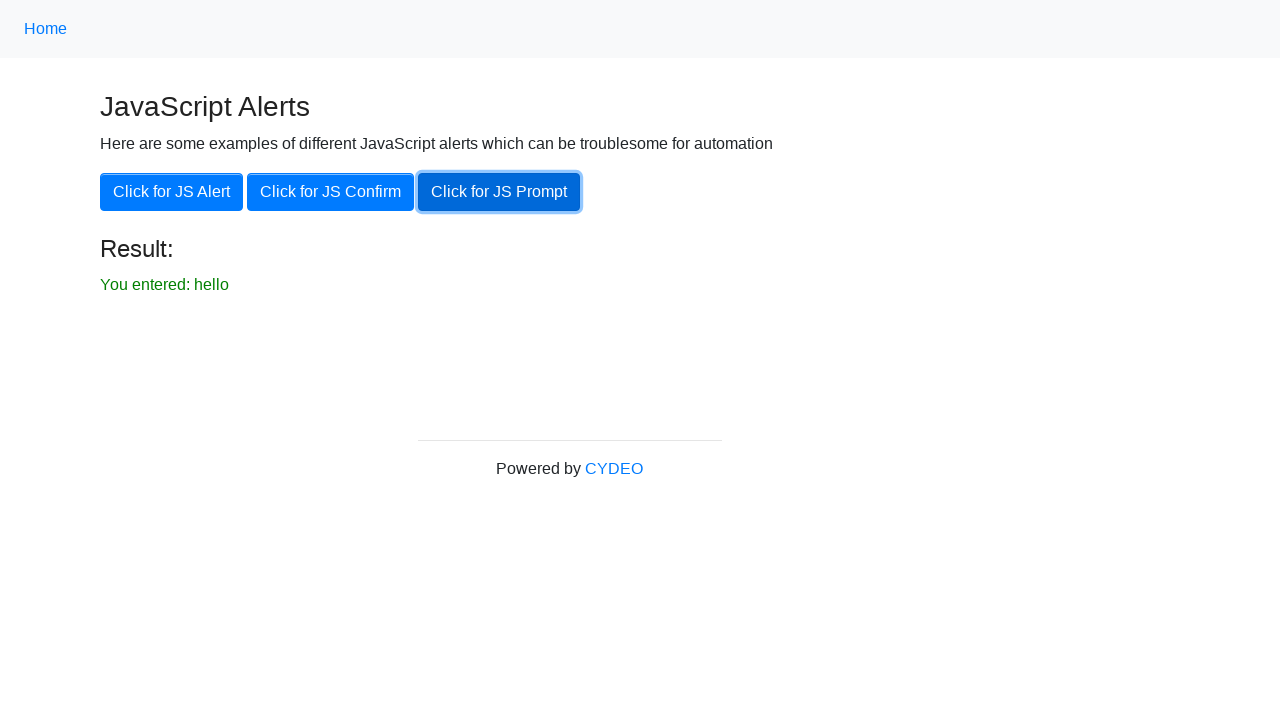

Retrieved result text from the page
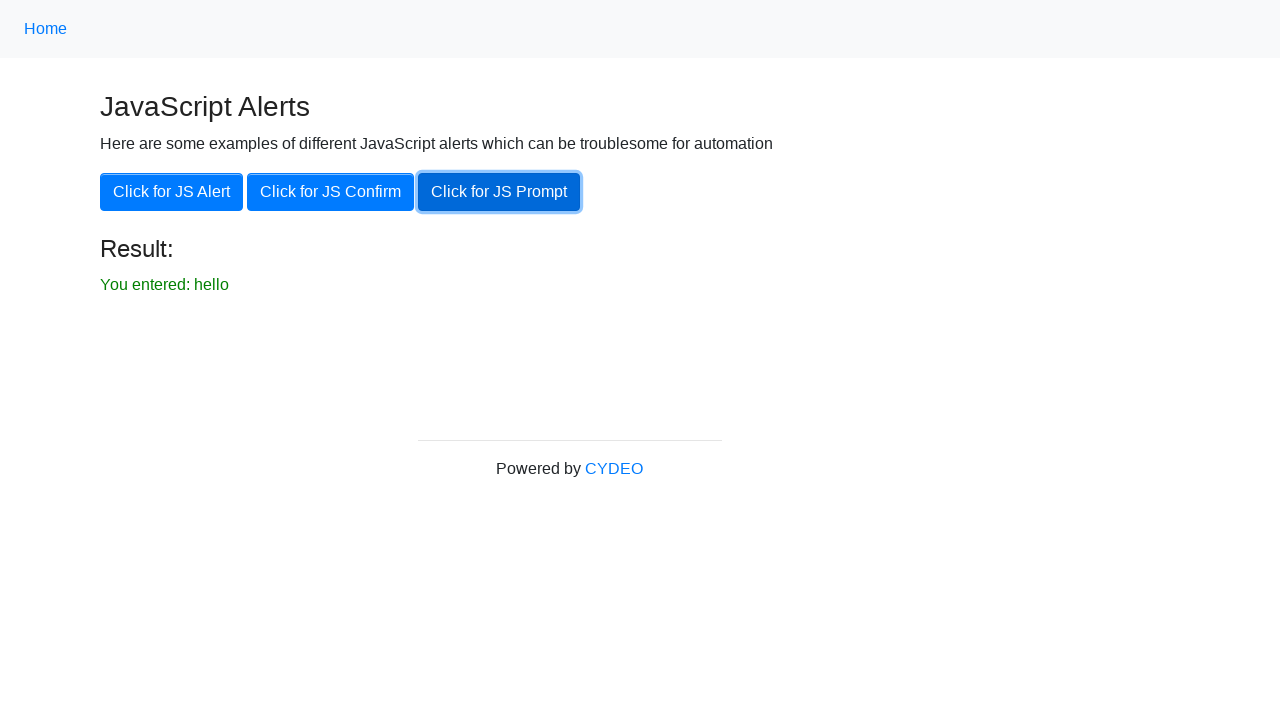

Verified result text matches expected value 'You entered: hello'
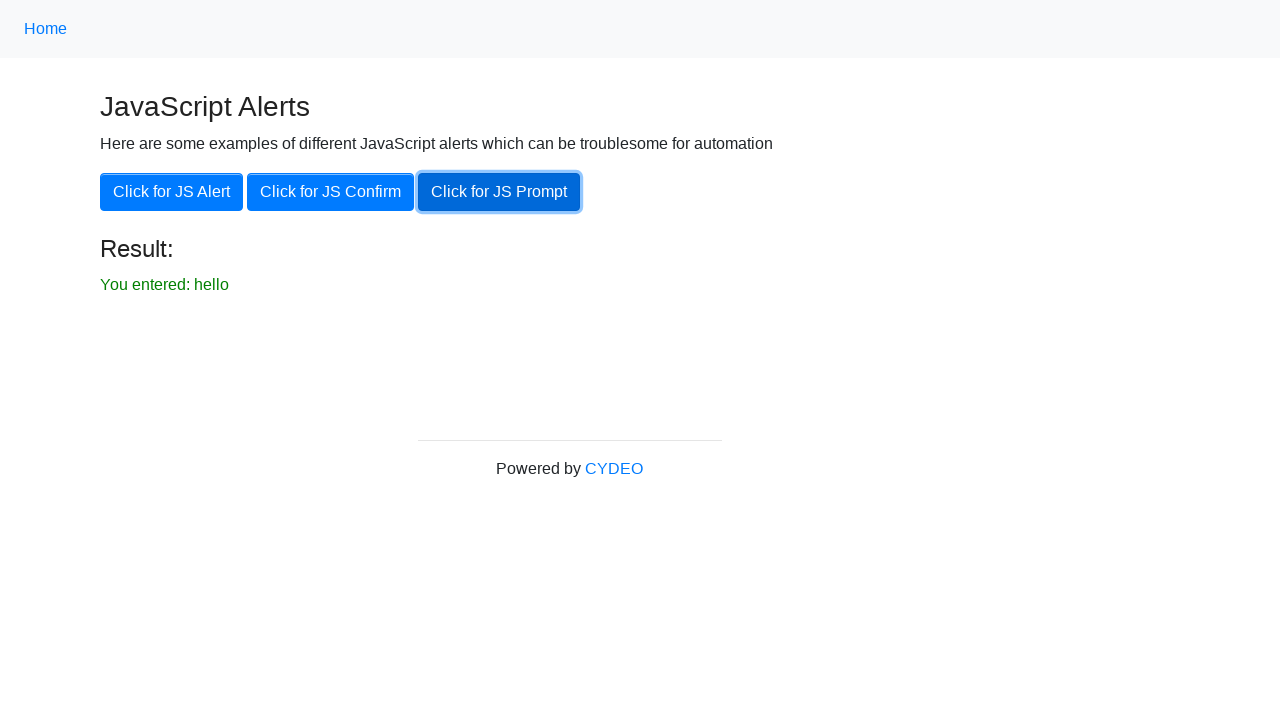

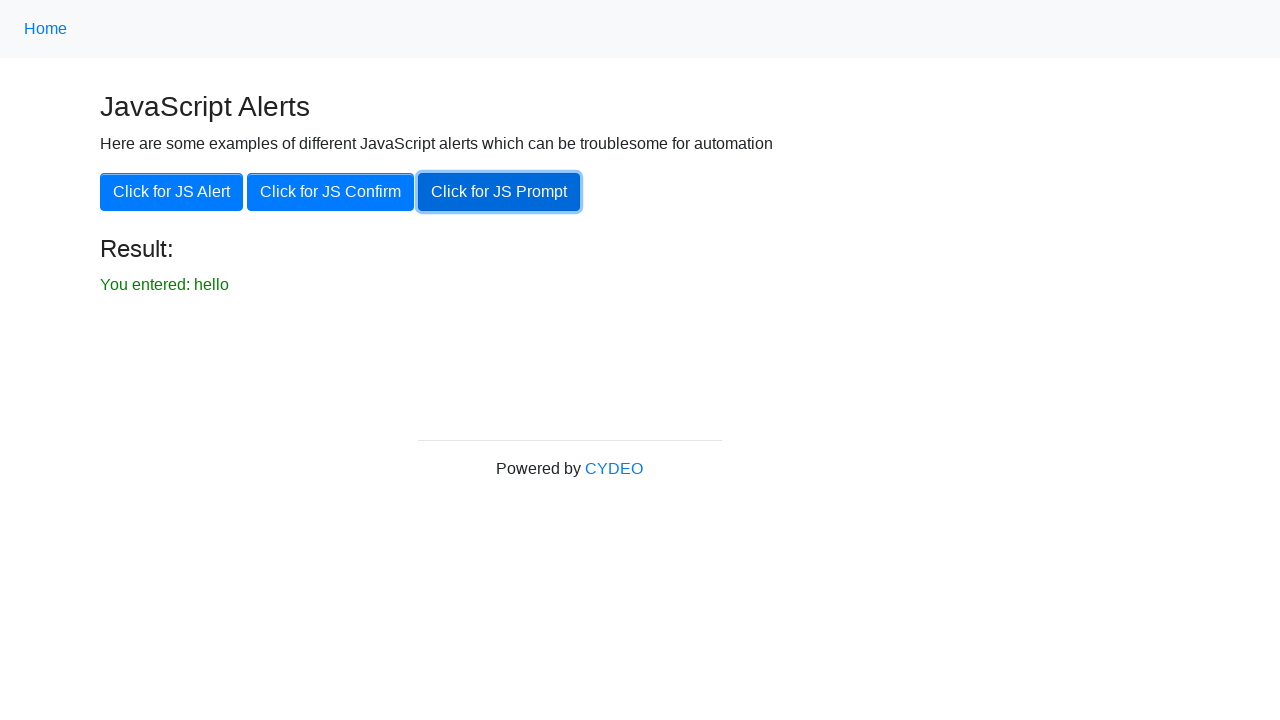